Navigates to the Visual Studio Marketplace page for API Client Code Generator 2022 extension and clicks the Download button to initiate a download.

Starting URL: https://marketplace.visualstudio.com/items?itemName=ChristianResmaHelle.APIClientCodeGenerator2022

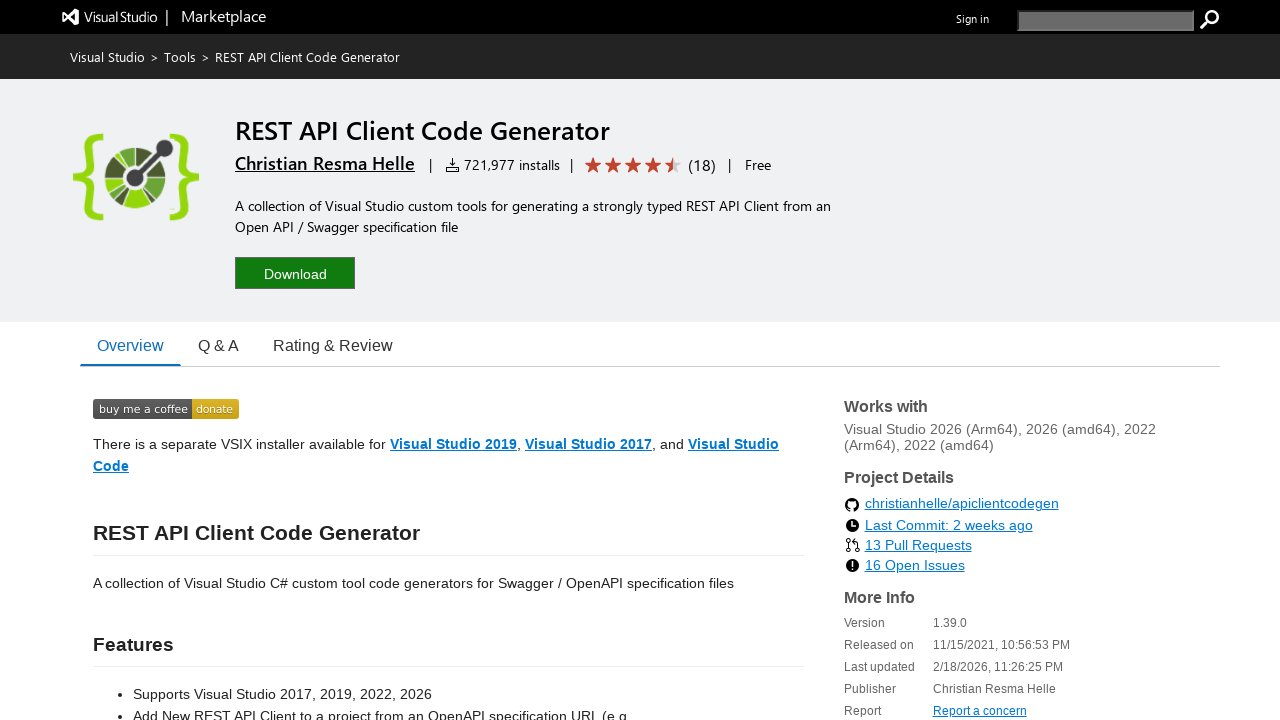

Waited for page to reach domcontentloaded state
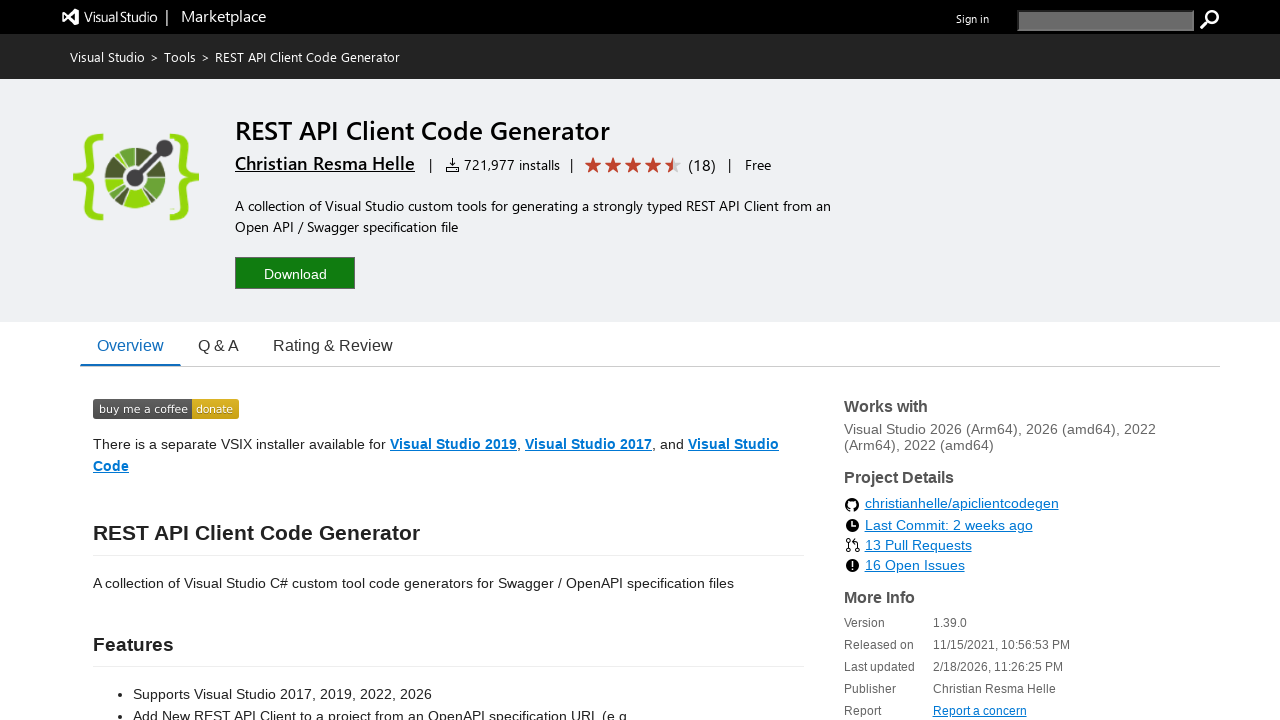

Clicked the Download button for API Client Code Generator 2022 at (295, 273) on internal:role=button[name="Download"i]
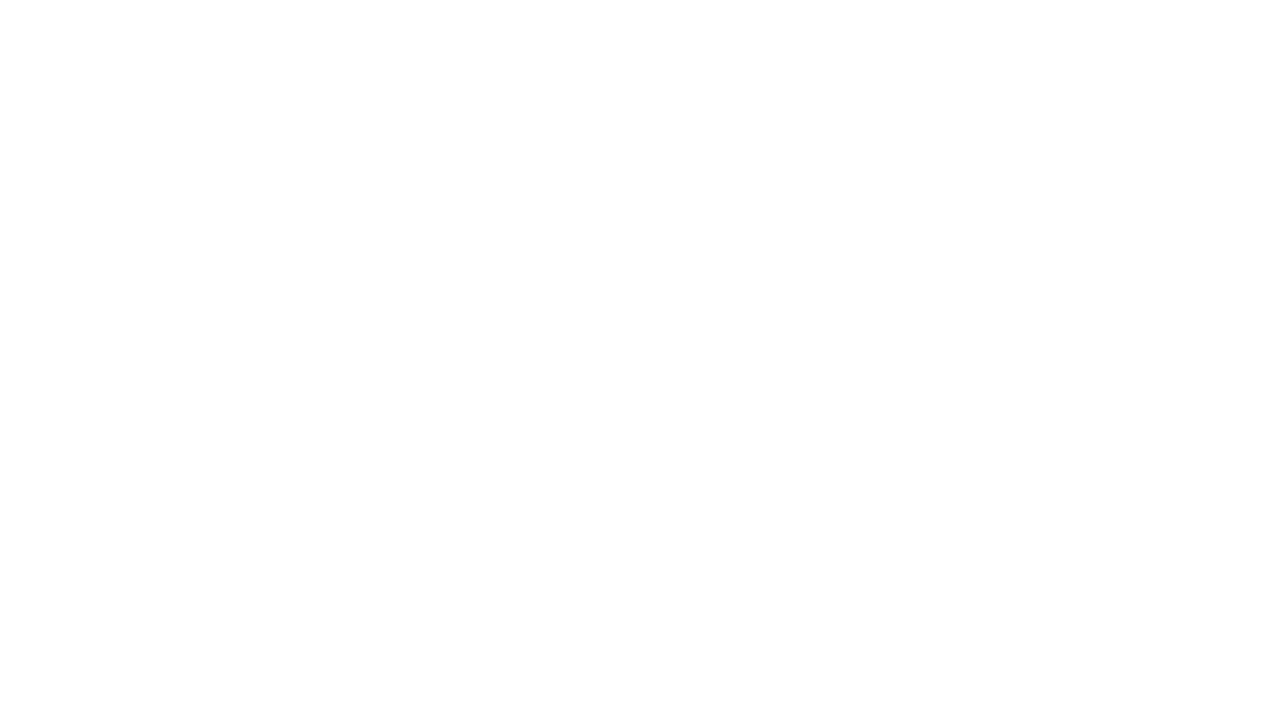

Waited 2 seconds for download to initiate
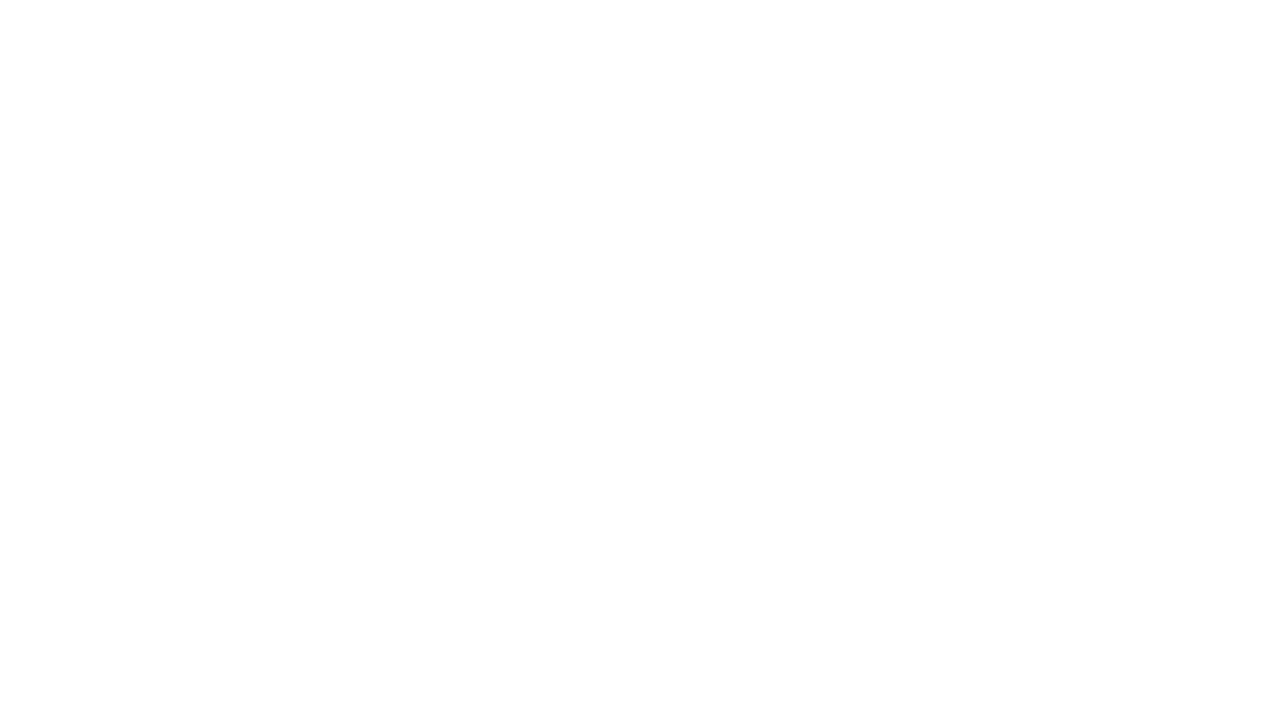

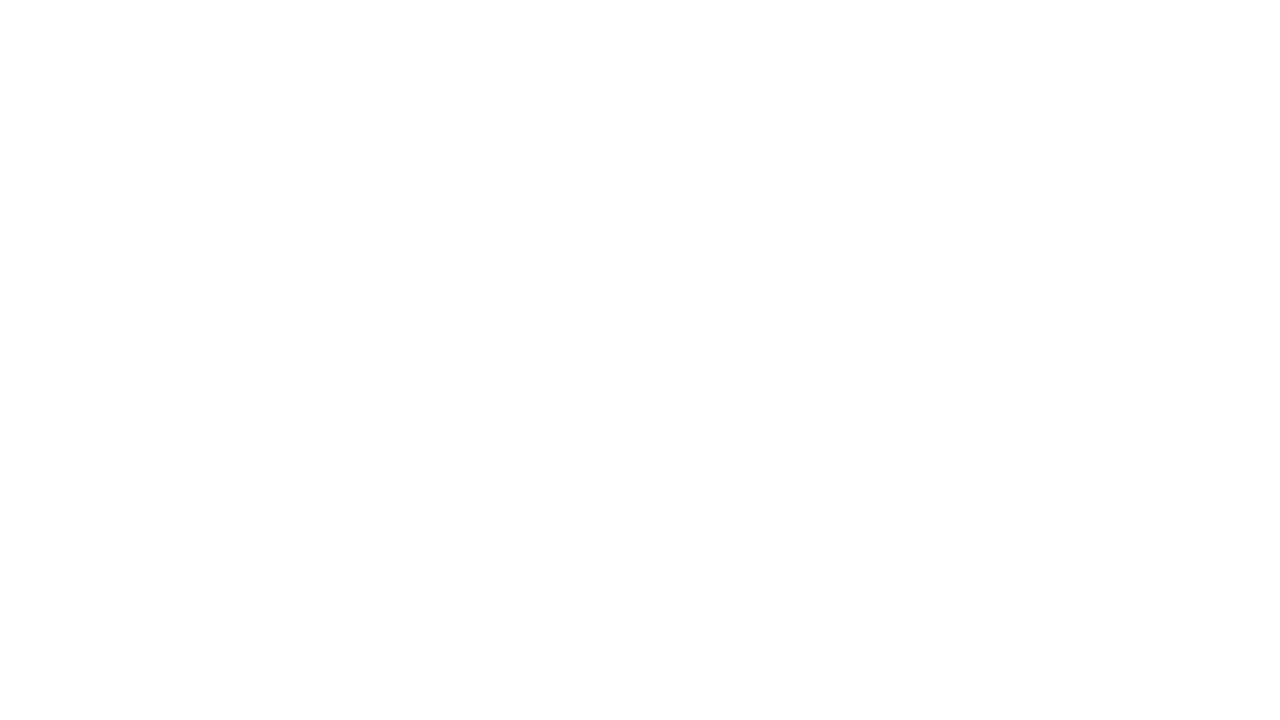